Tests jQuery UI demo website by navigating to the Button widget demo, interacting with buttons inside an iframe, then navigating to the Tooltip widget demo.

Starting URL: https://jqueryui.com/

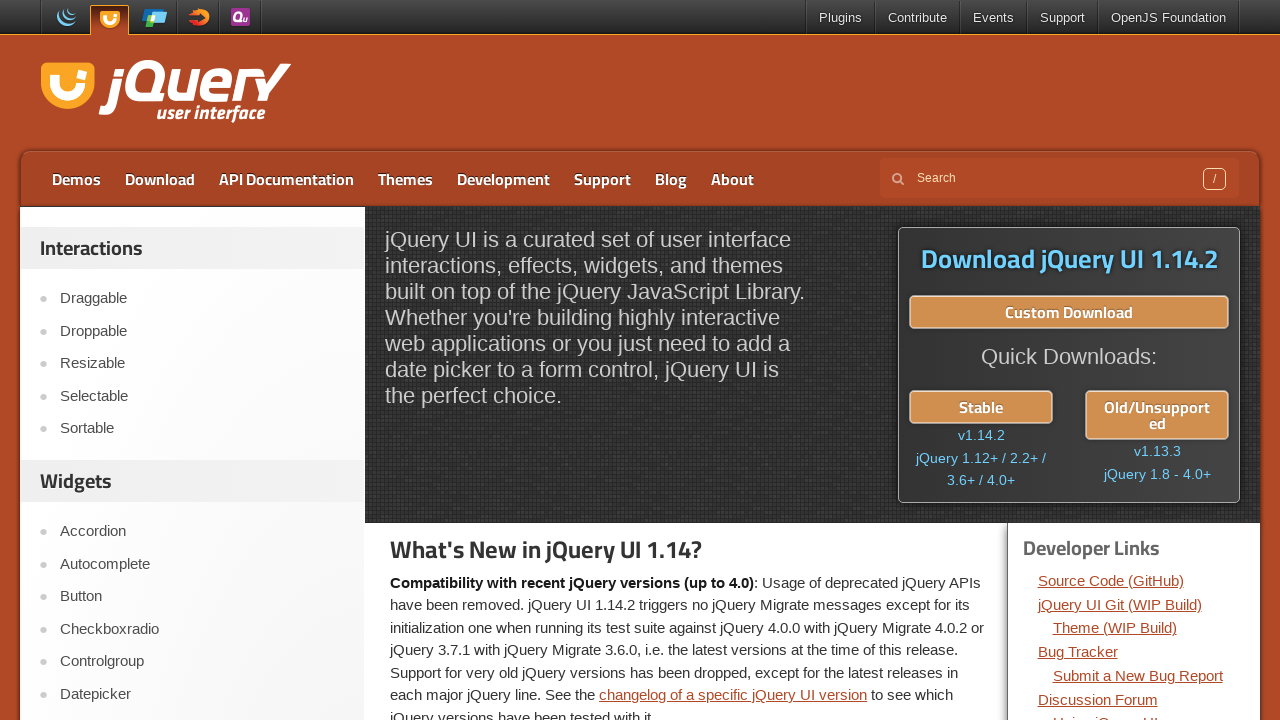

Clicked on Button link in the navigation at (202, 597) on text=Button
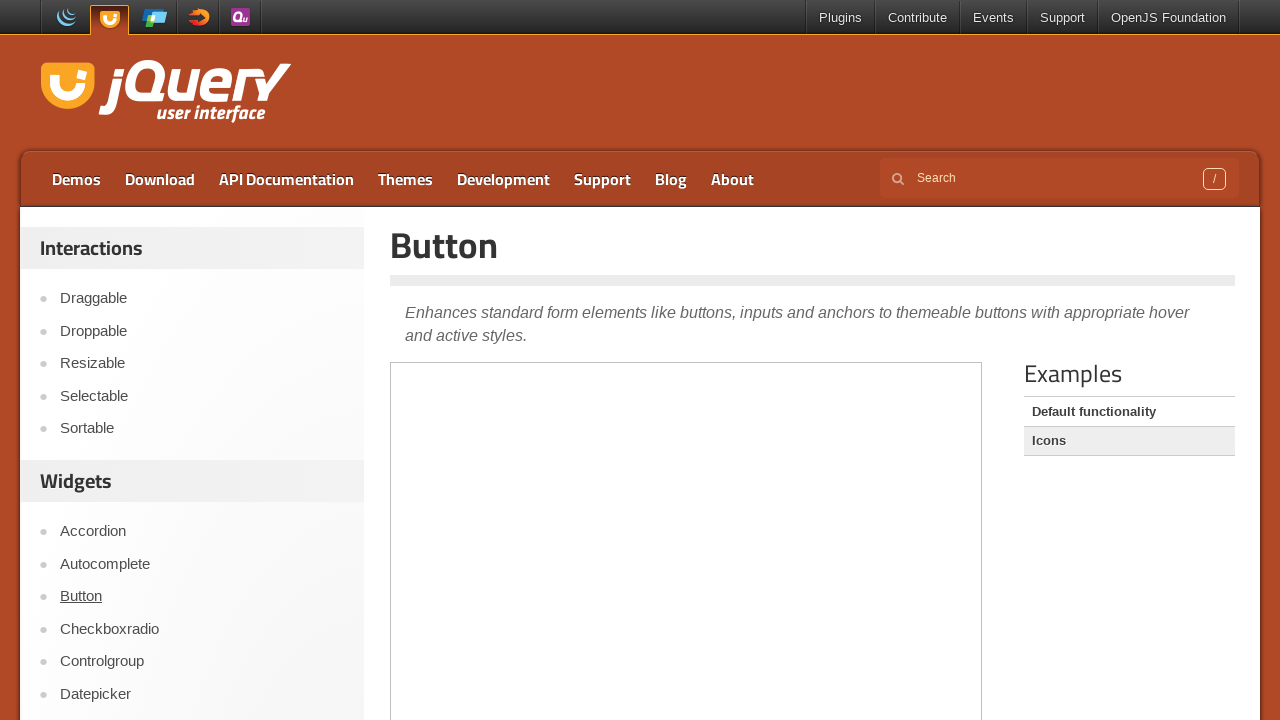

Waited 2 seconds for Button demo page to load
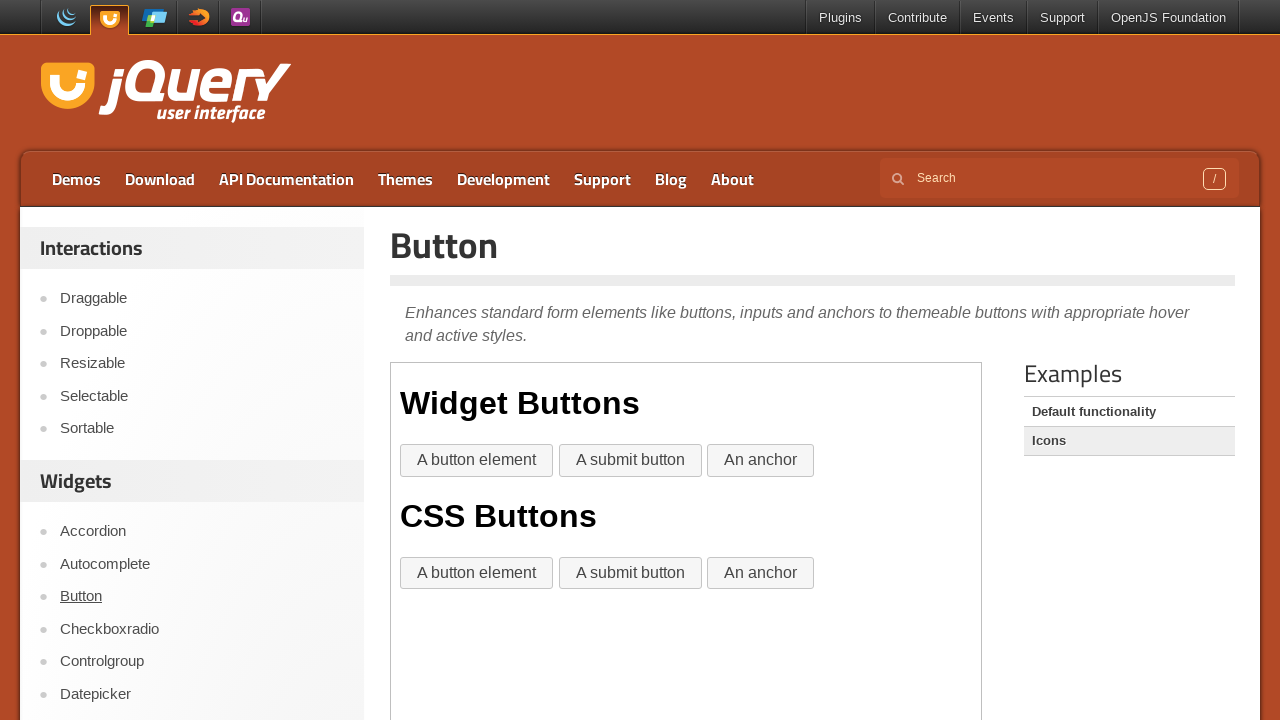

Located the demo iframe
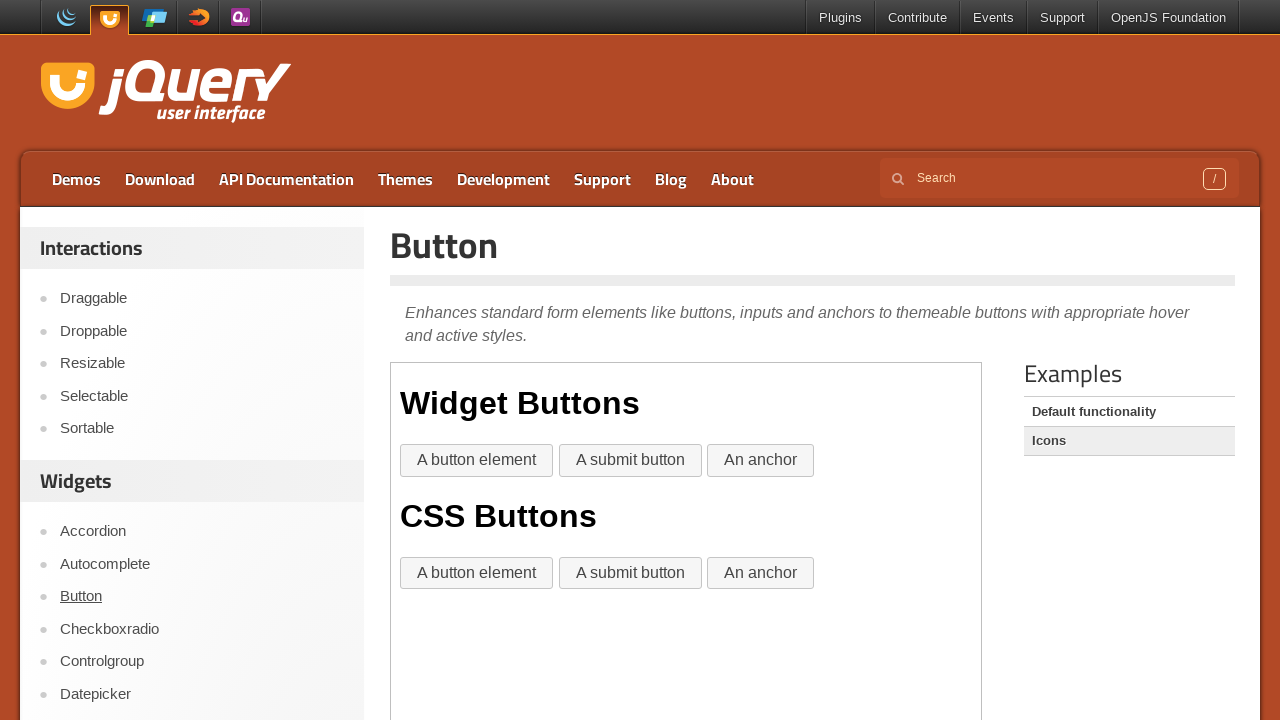

Clicked the first button inside the Button widget at (477, 461) on iframe.demo-frame >> internal:control=enter-frame >> .widget button >> nth=0
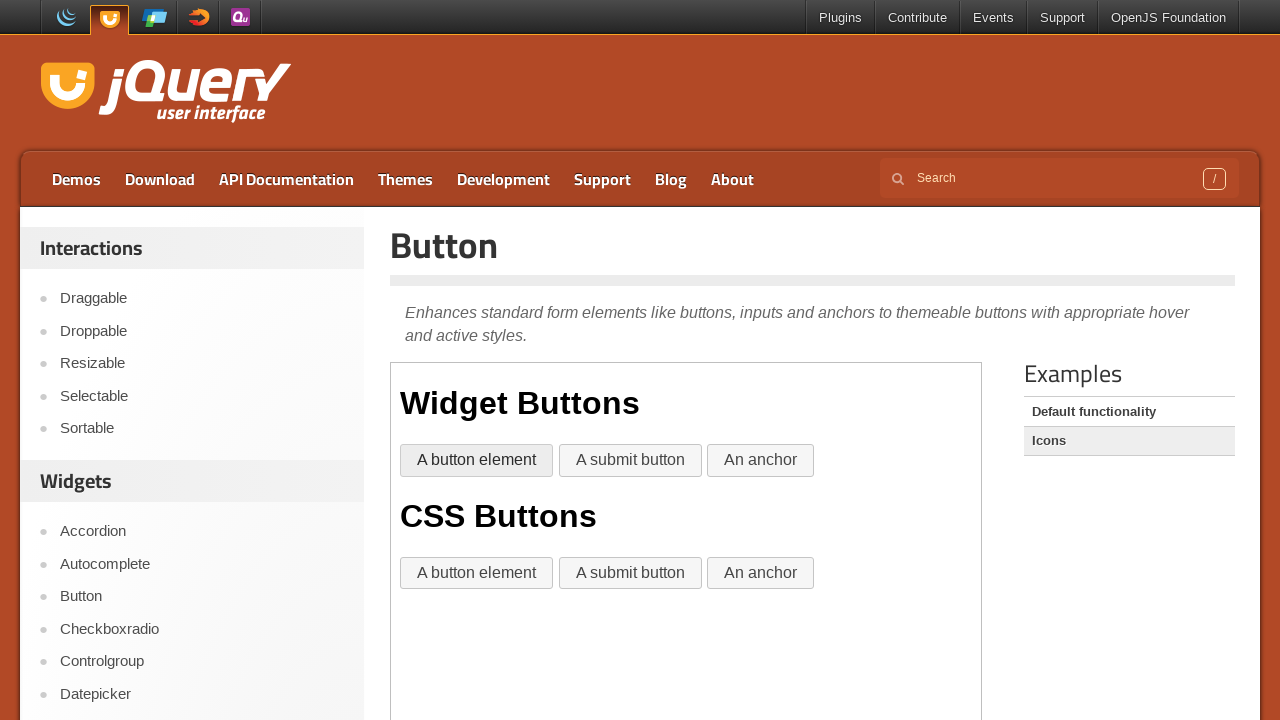

Waited 2 seconds after clicking button
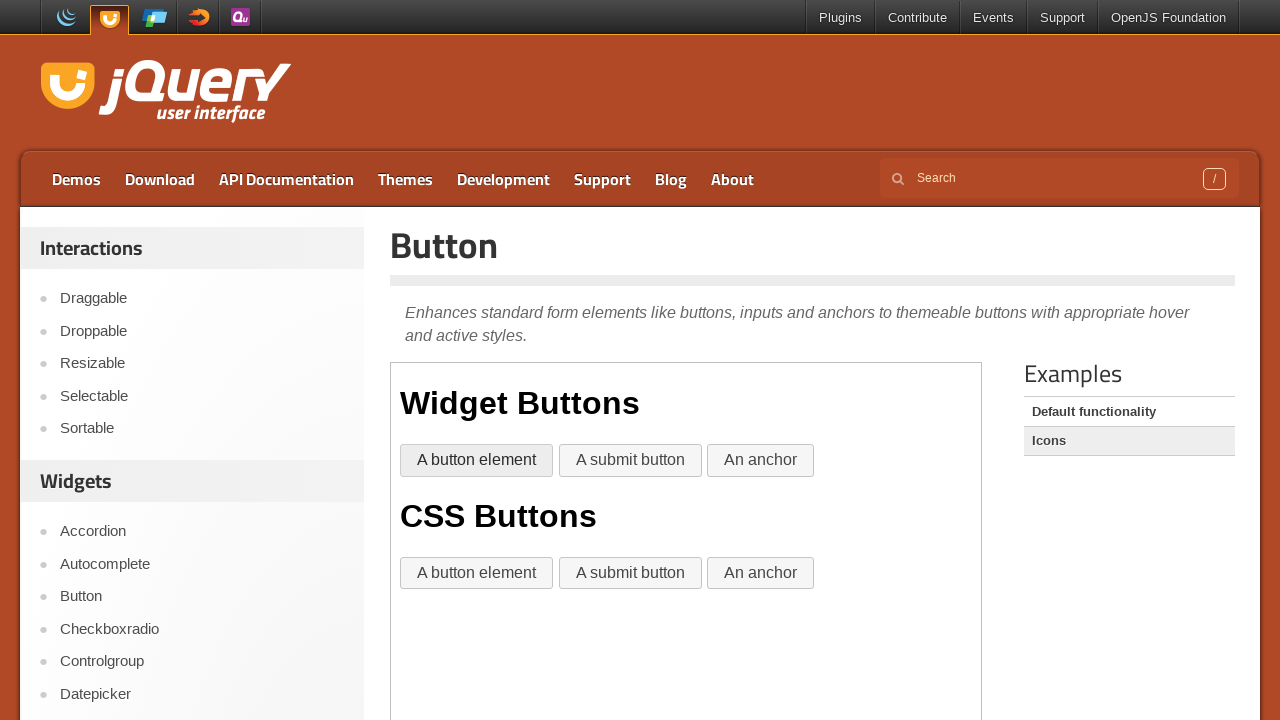

Clicked the anchor element styled as button at (761, 573) on iframe.demo-frame >> internal:control=enter-frame >> body > a
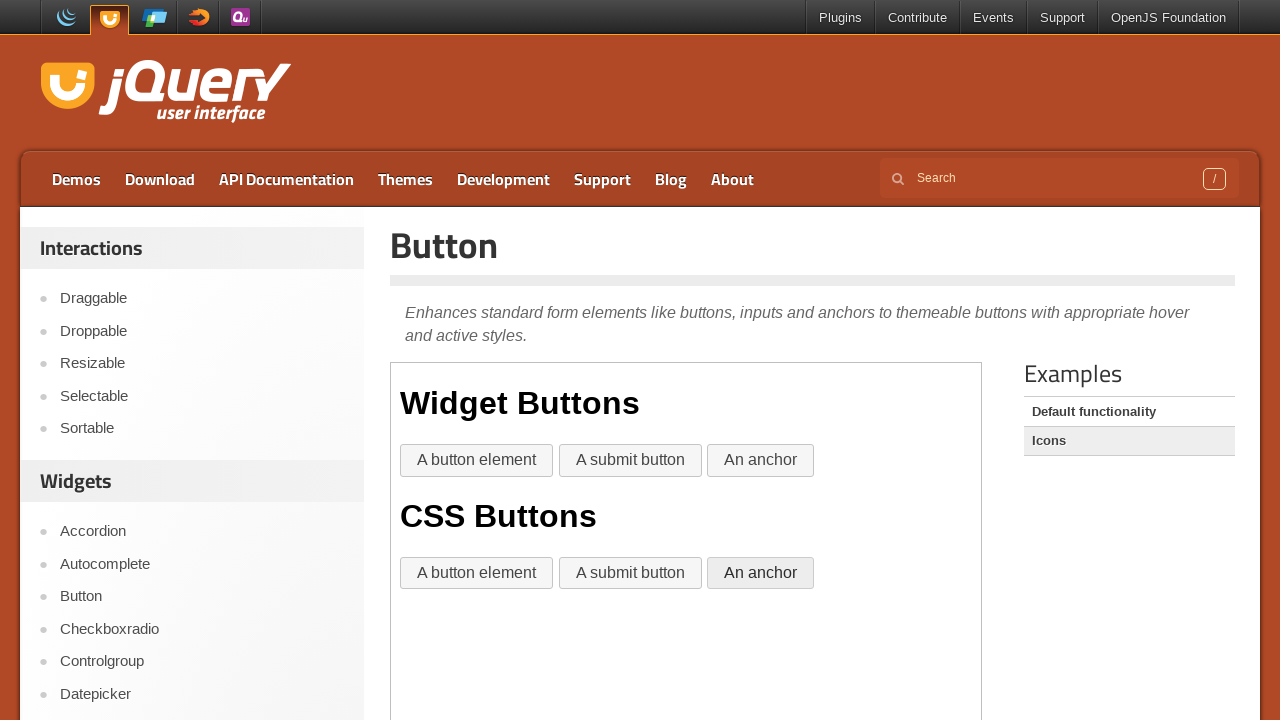

Waited 2 seconds after clicking anchor element
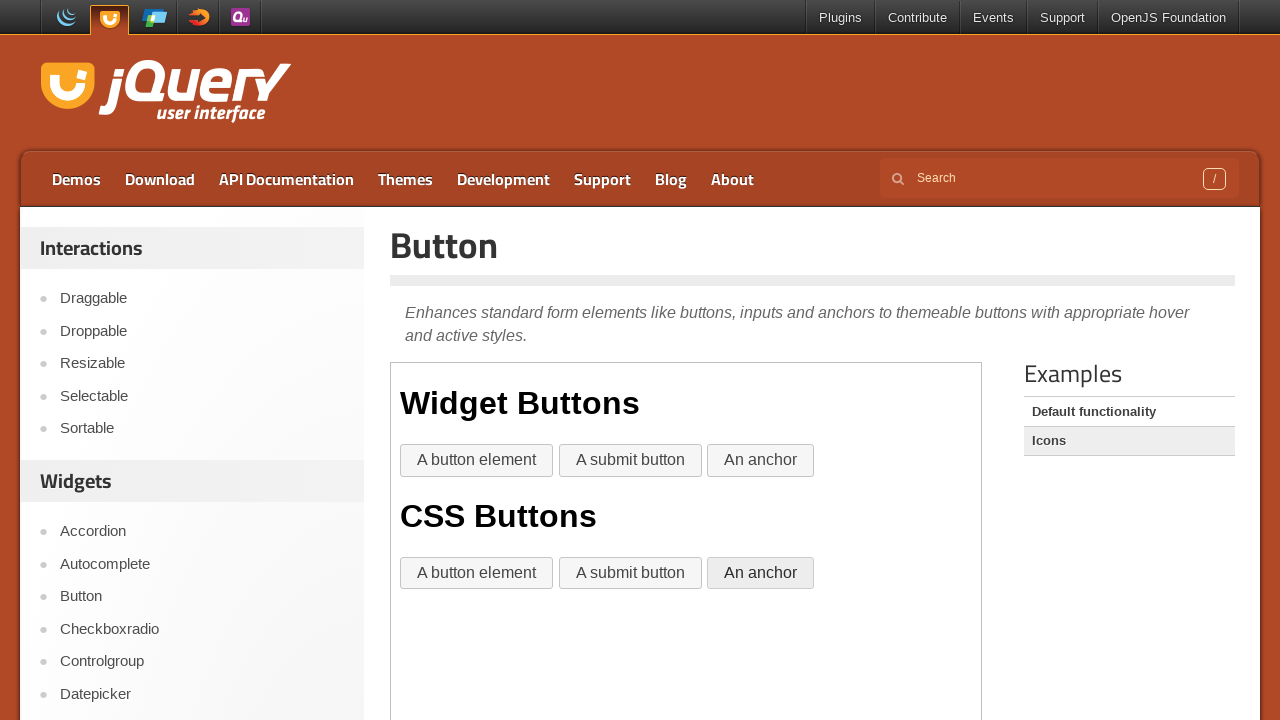

Clicked on Tooltip link in the navigation at (202, 360) on text=Tooltip
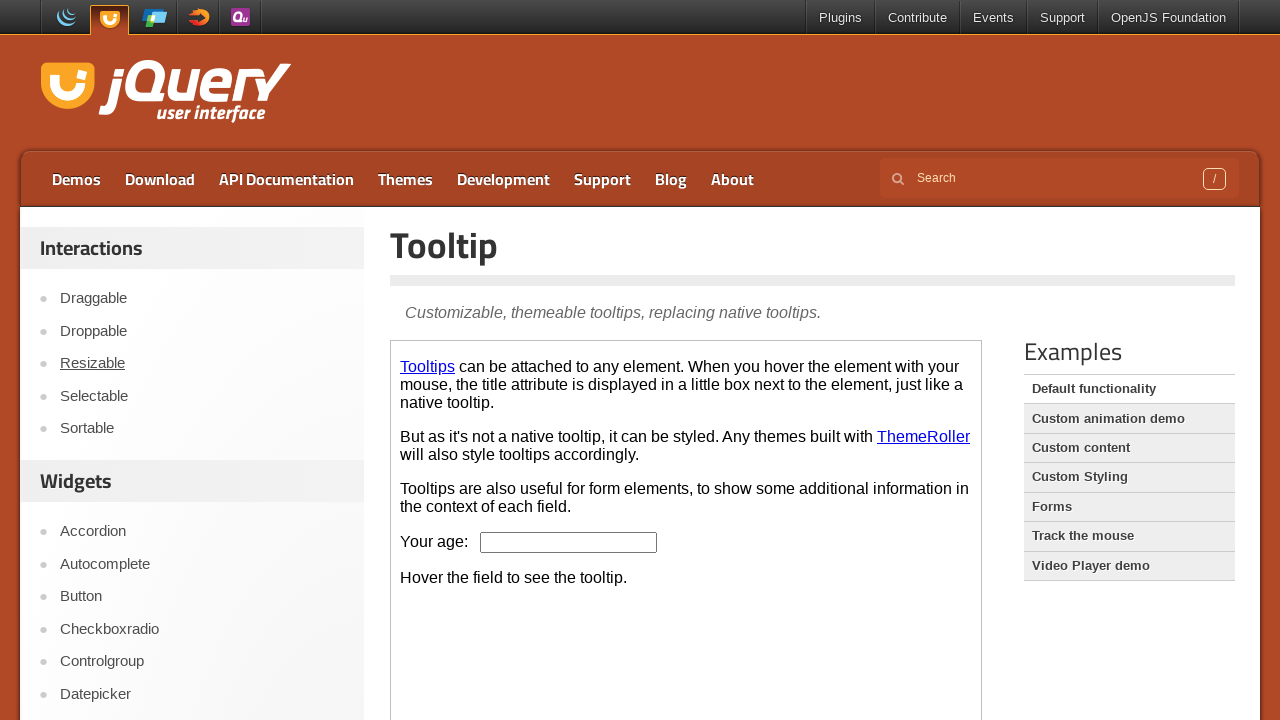

Waited 1 second for Tooltip demo page to load
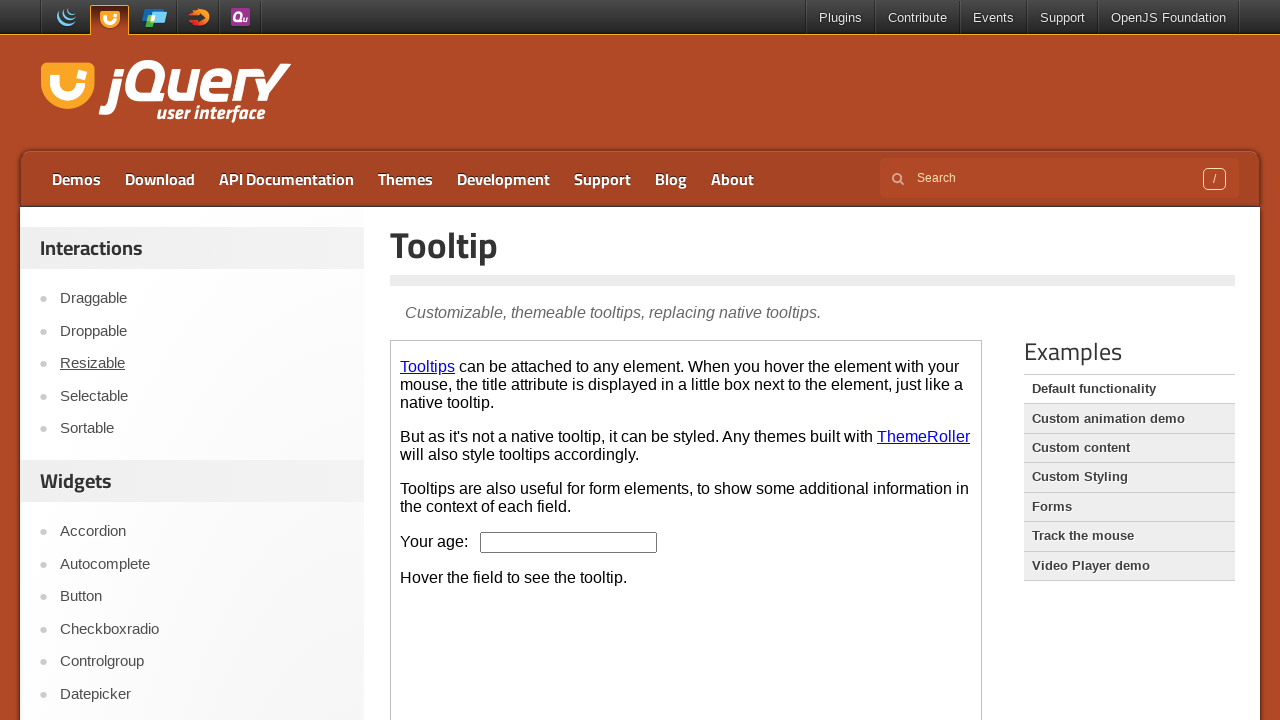

Located the Tooltip demo iframe
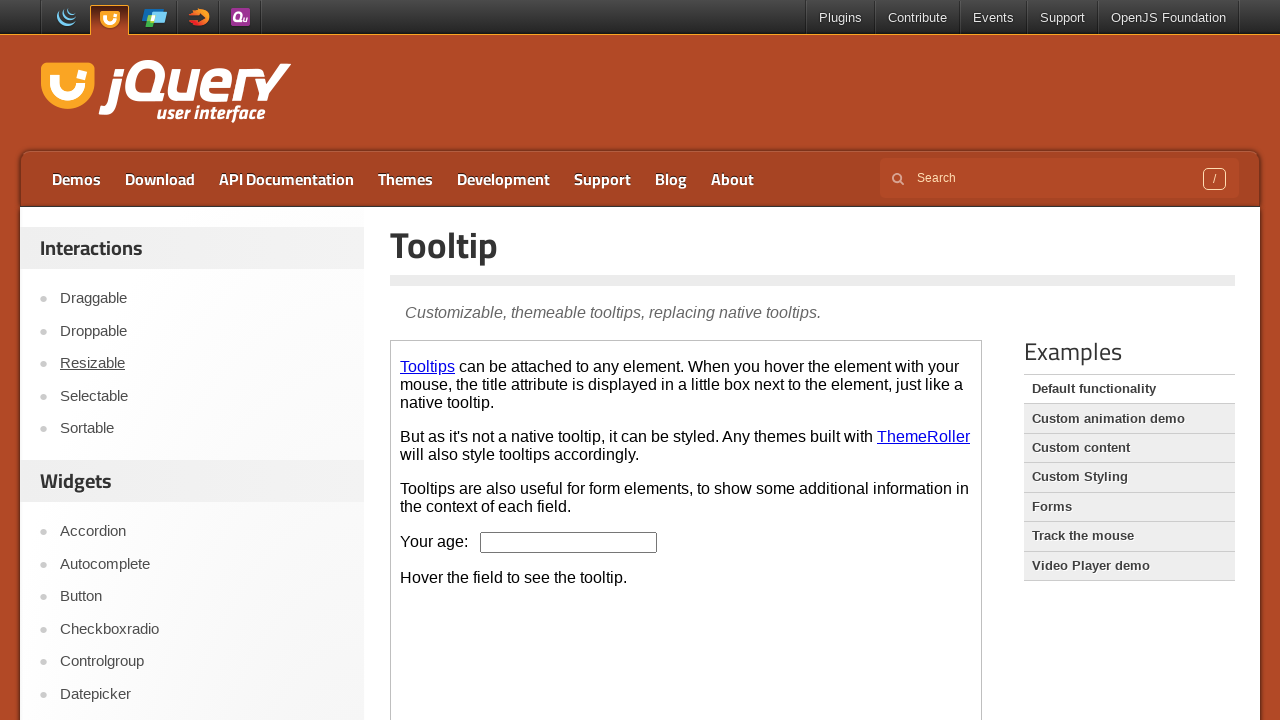

Hovered over the first tooltip link to trigger tooltip at (428, 366) on iframe.demo-frame >> internal:control=enter-frame >> p > a >> nth=0
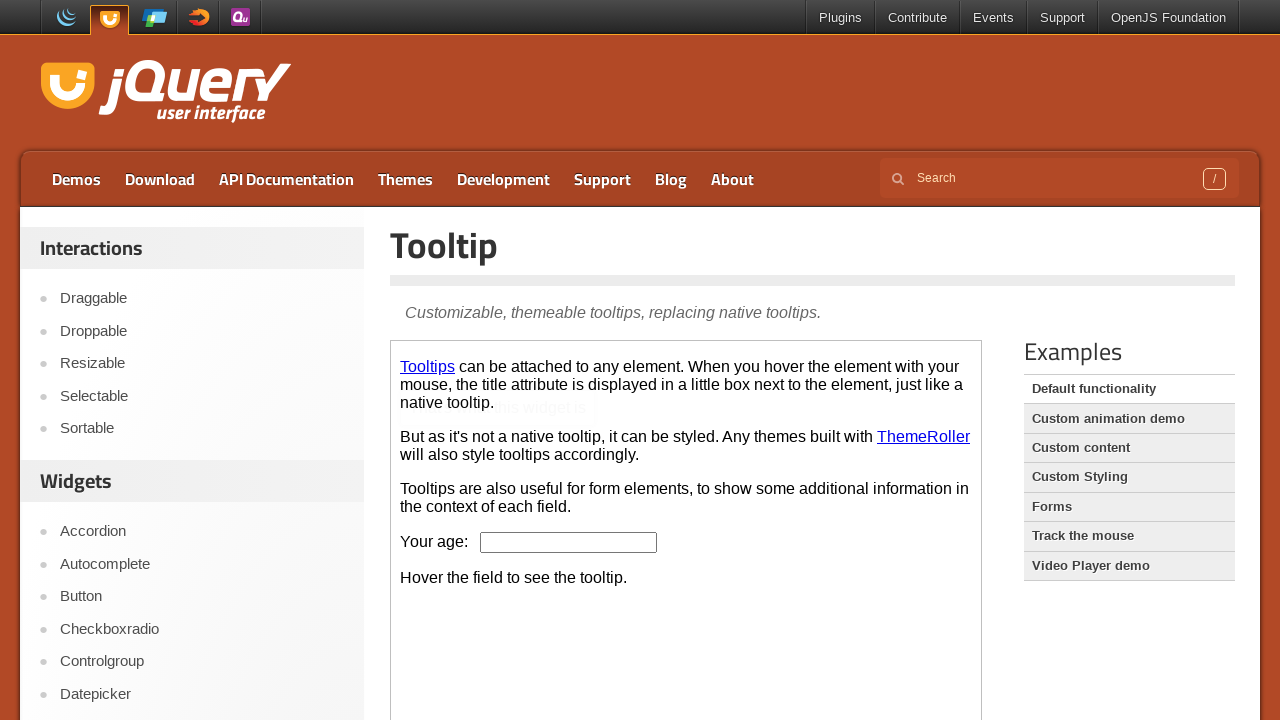

Waited 2 seconds to observe tooltip effect
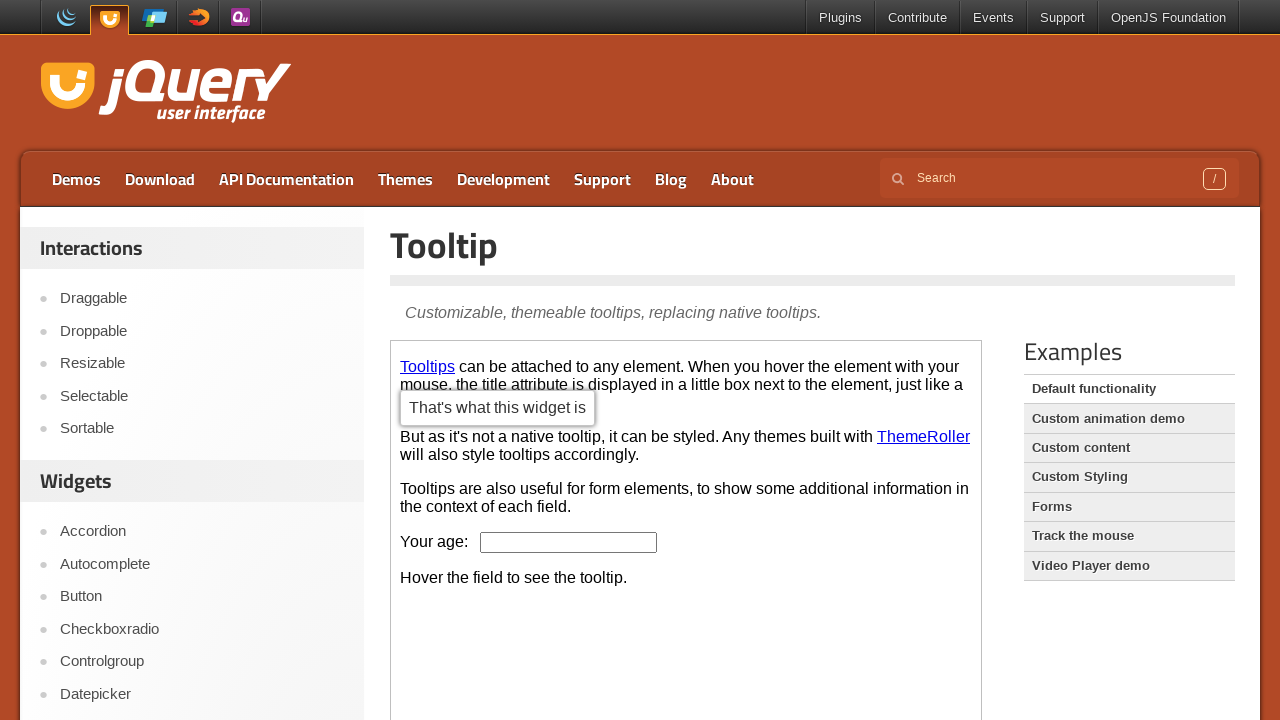

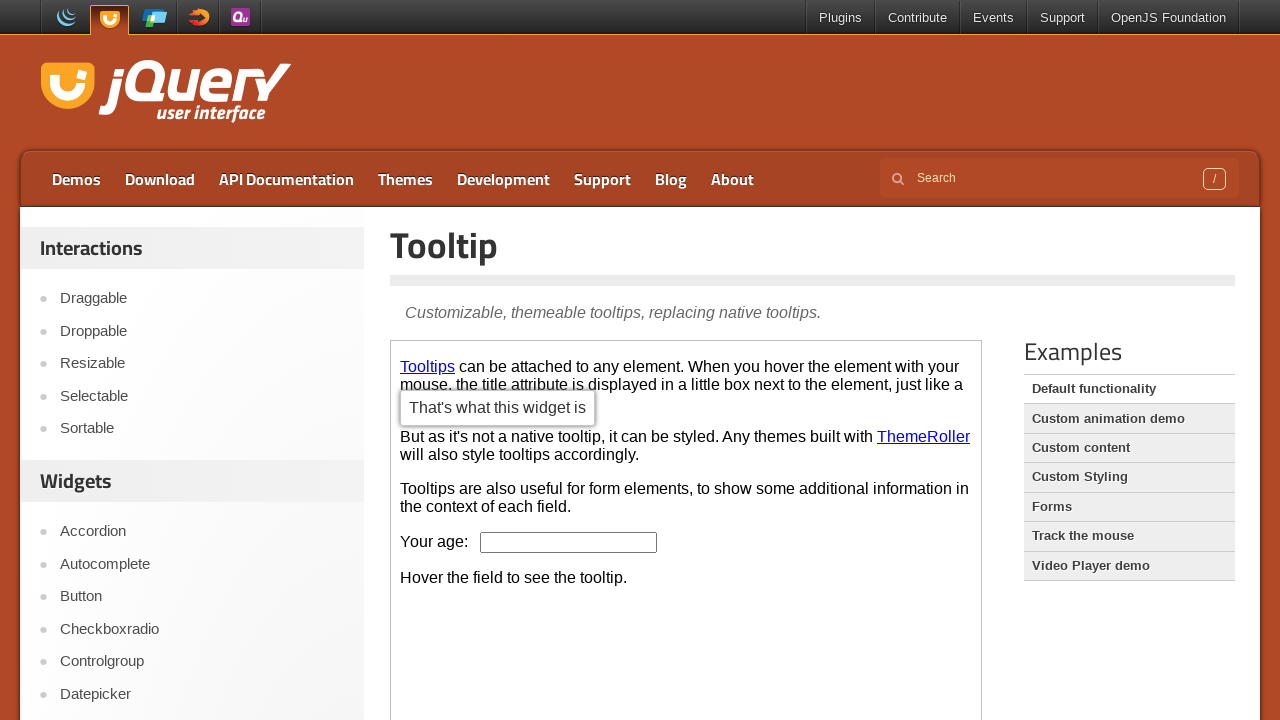